Locates the last fieldset legend element using XPath

Starting URL: https://rahulshettyacademy.com/AutomationPractice/

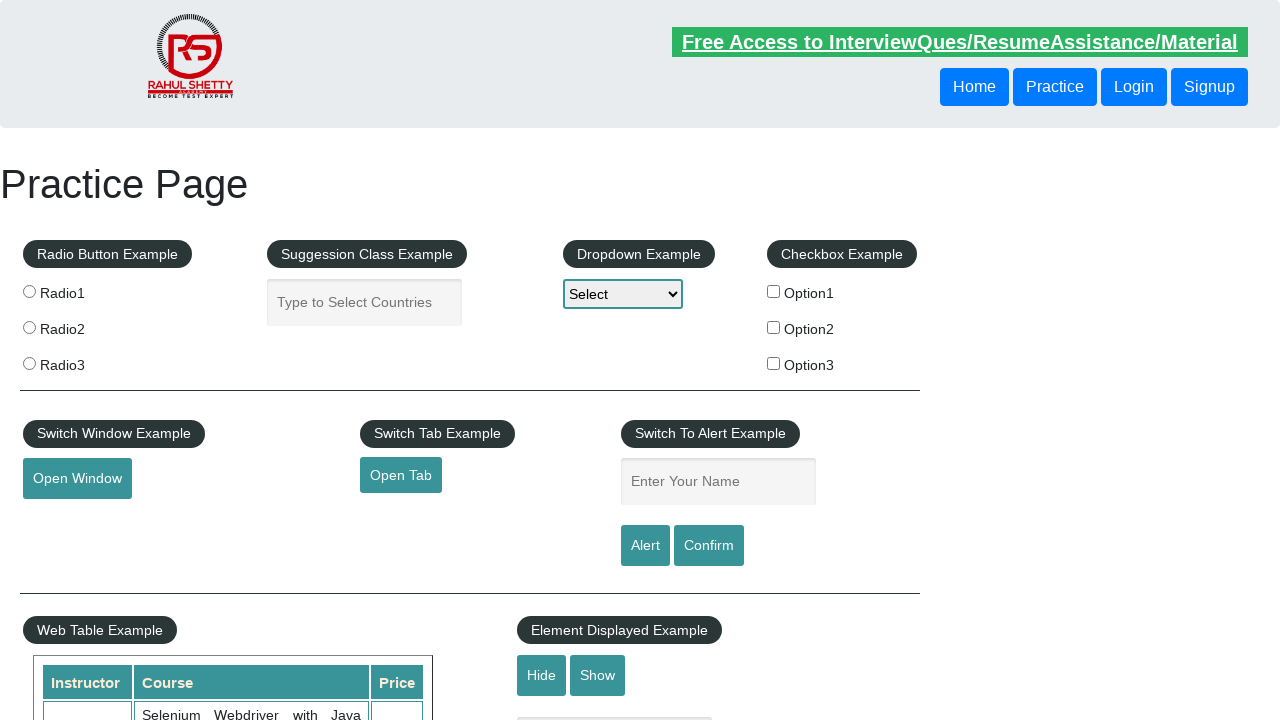

Waited for last fieldset legend element to be present using XPath
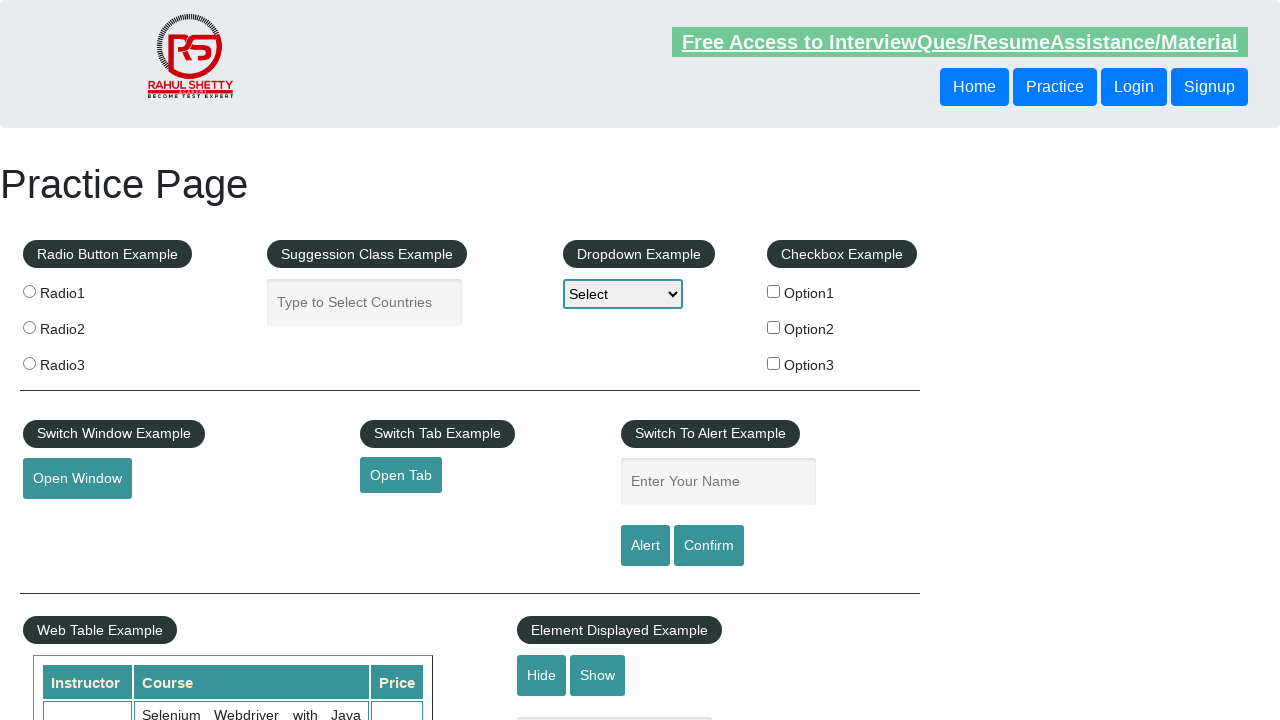

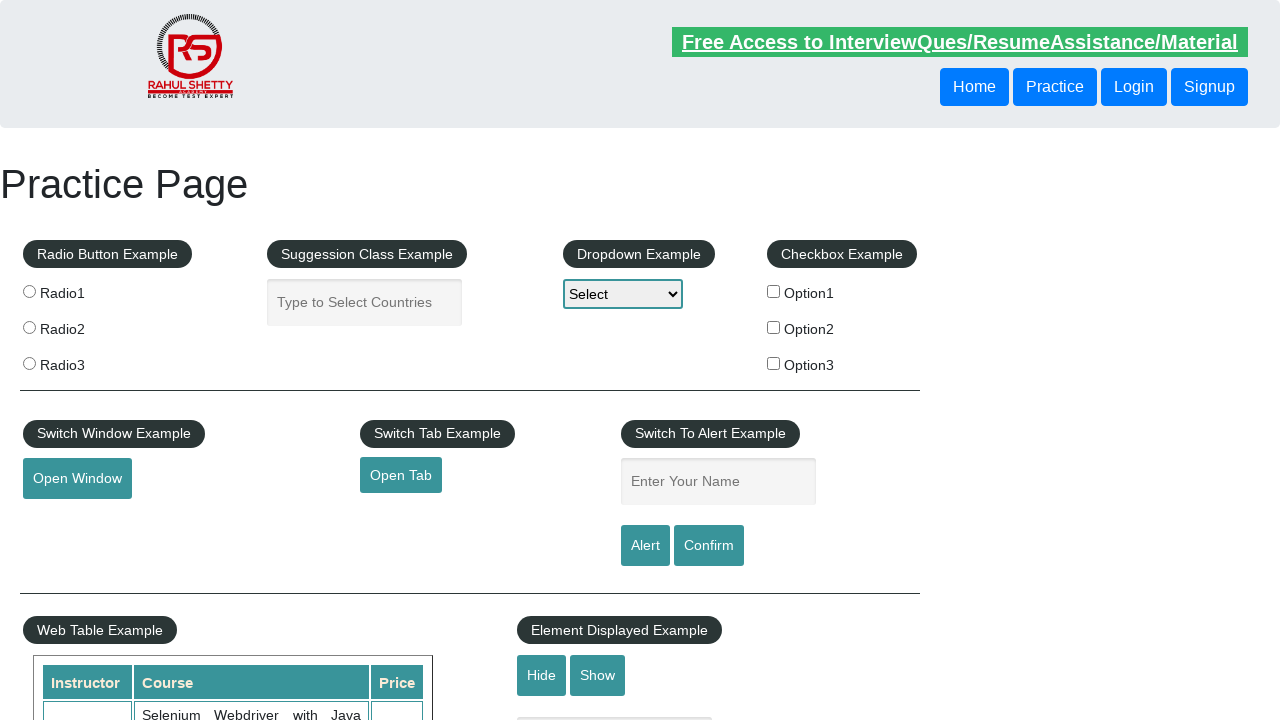